Tests a progress bar functionality by clicking the start button and waiting for the progress to reach 50%

Starting URL: https://demoqa.com/progress-bar

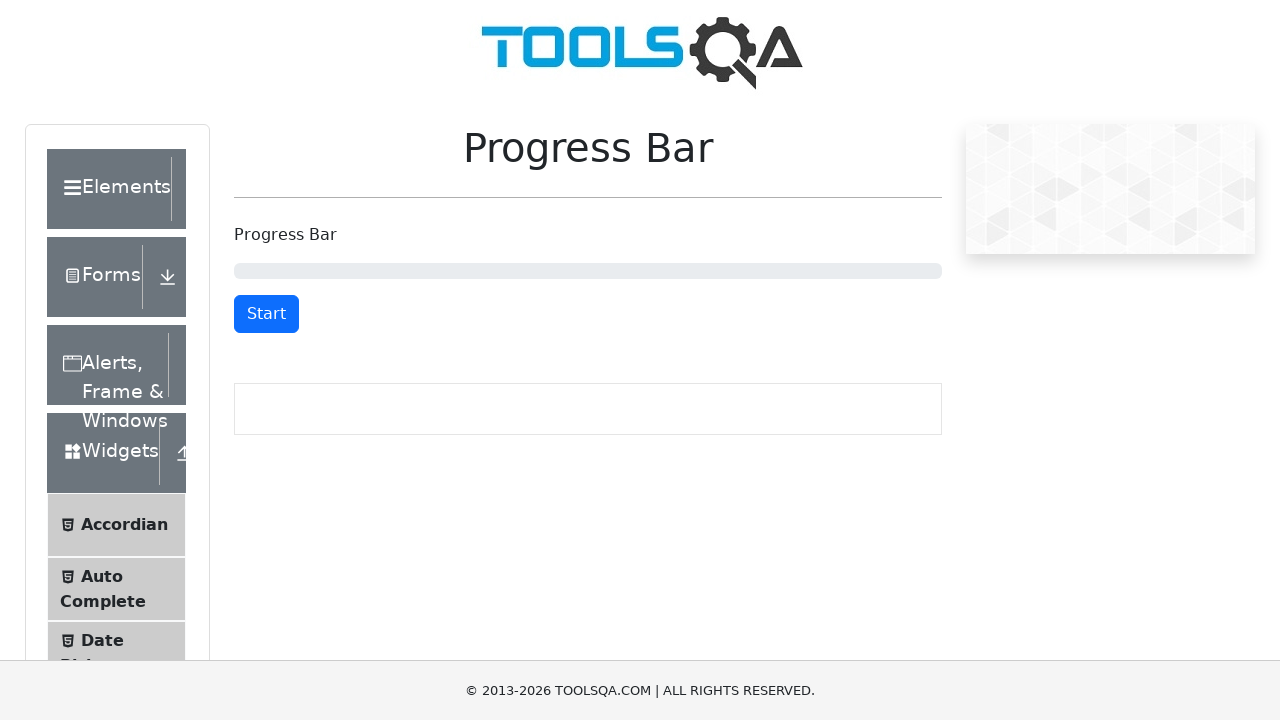

Clicked the start button to begin progress bar at (266, 314) on #startStopButton
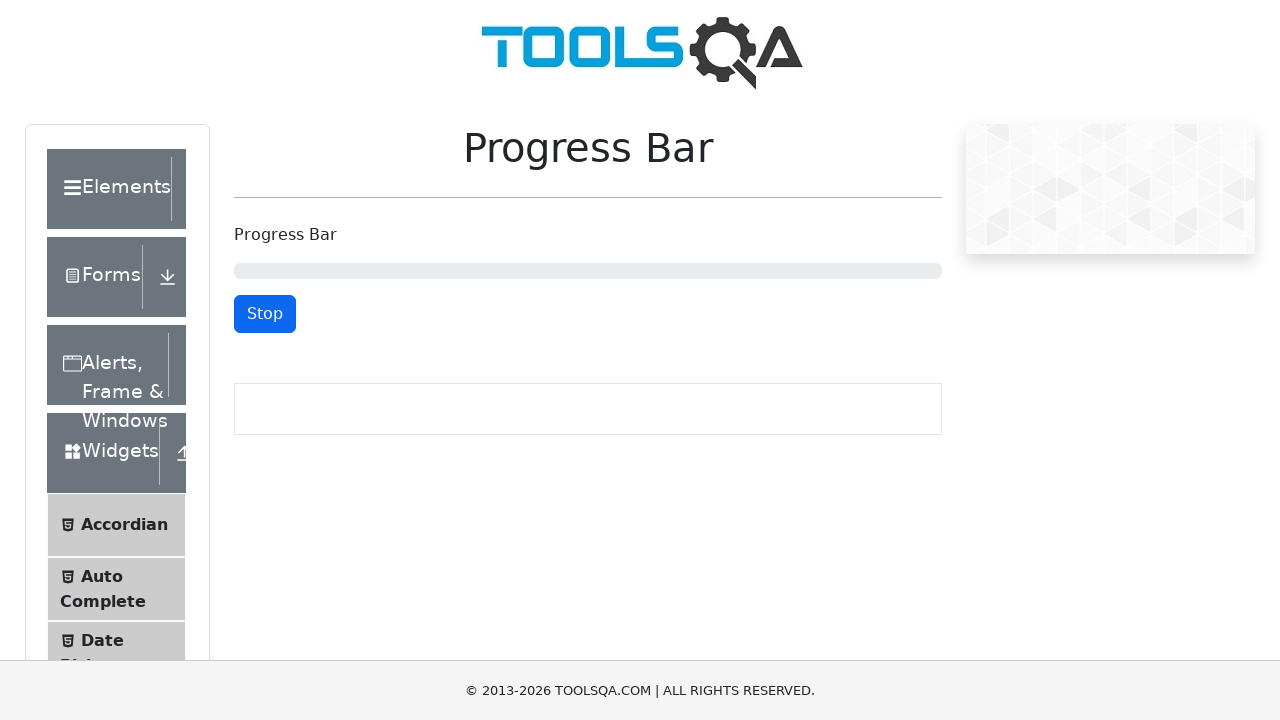

Progress bar reached 50% completion
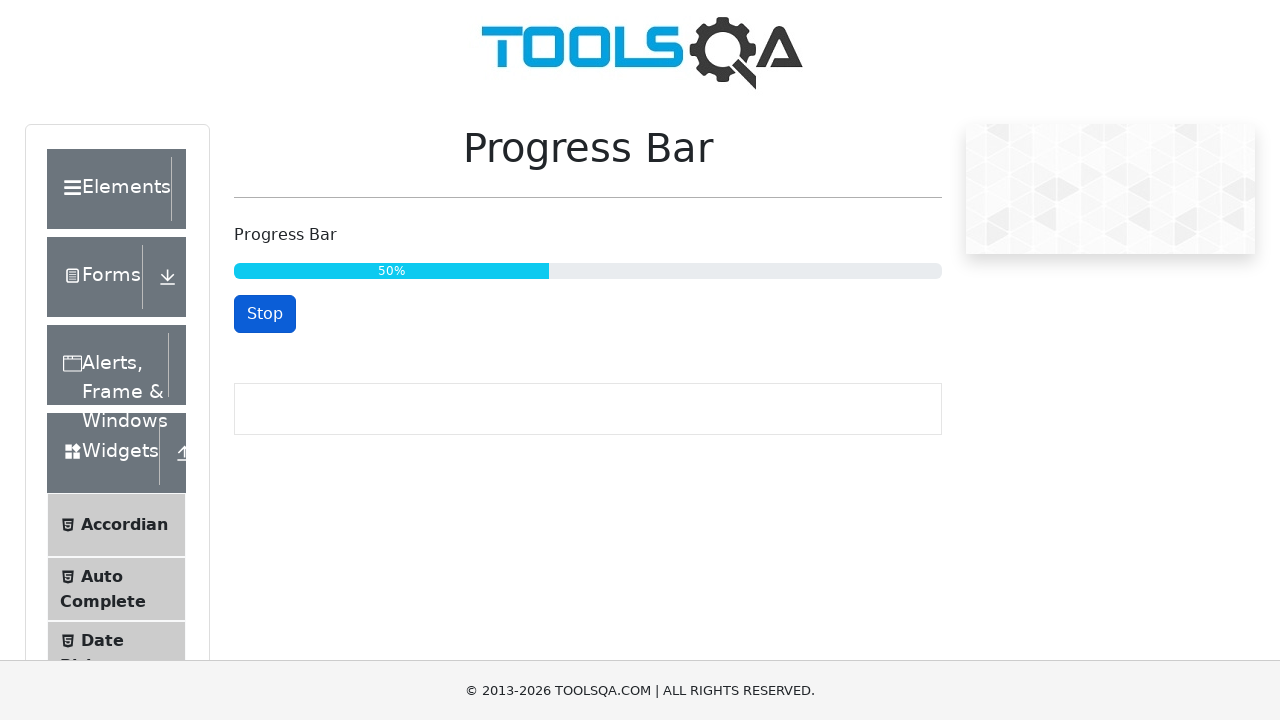

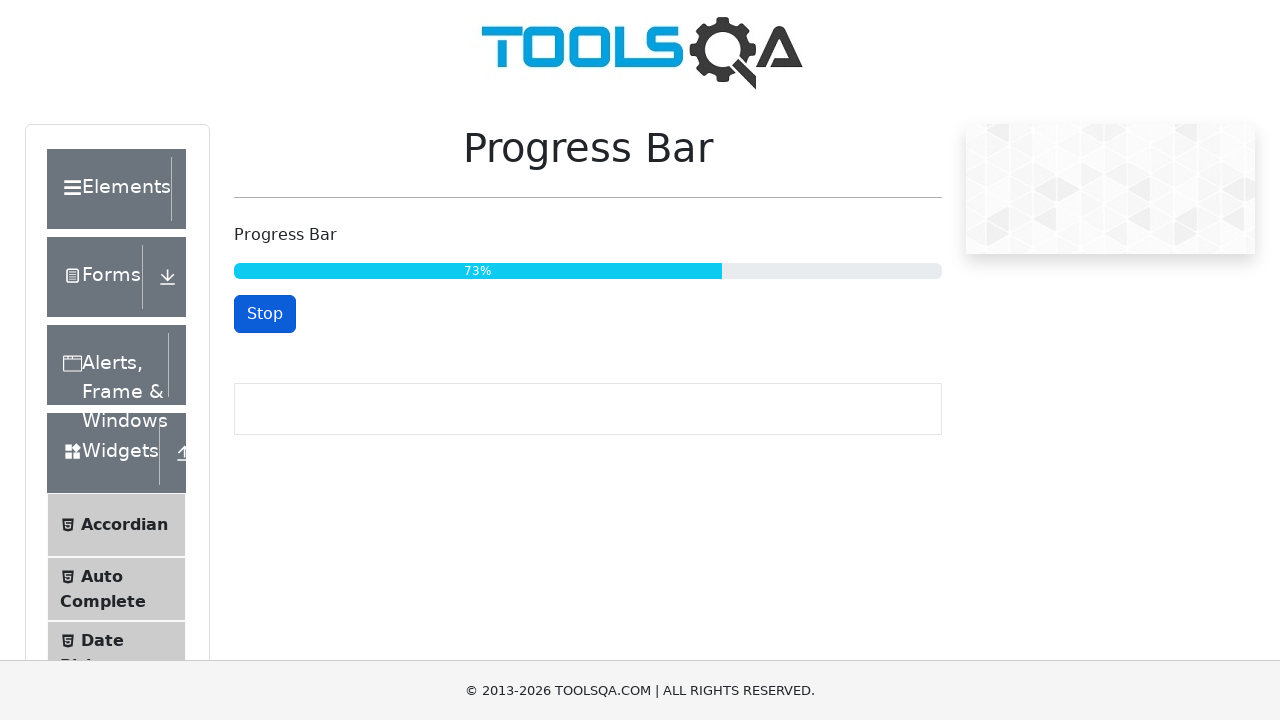